Tests flight booking form by selecting currency from dropdown, incrementing passenger counts (adults, children, infants), checking student discount, and submitting the form

Starting URL: https://rahulshettyacademy.com/dropdownsPractise/

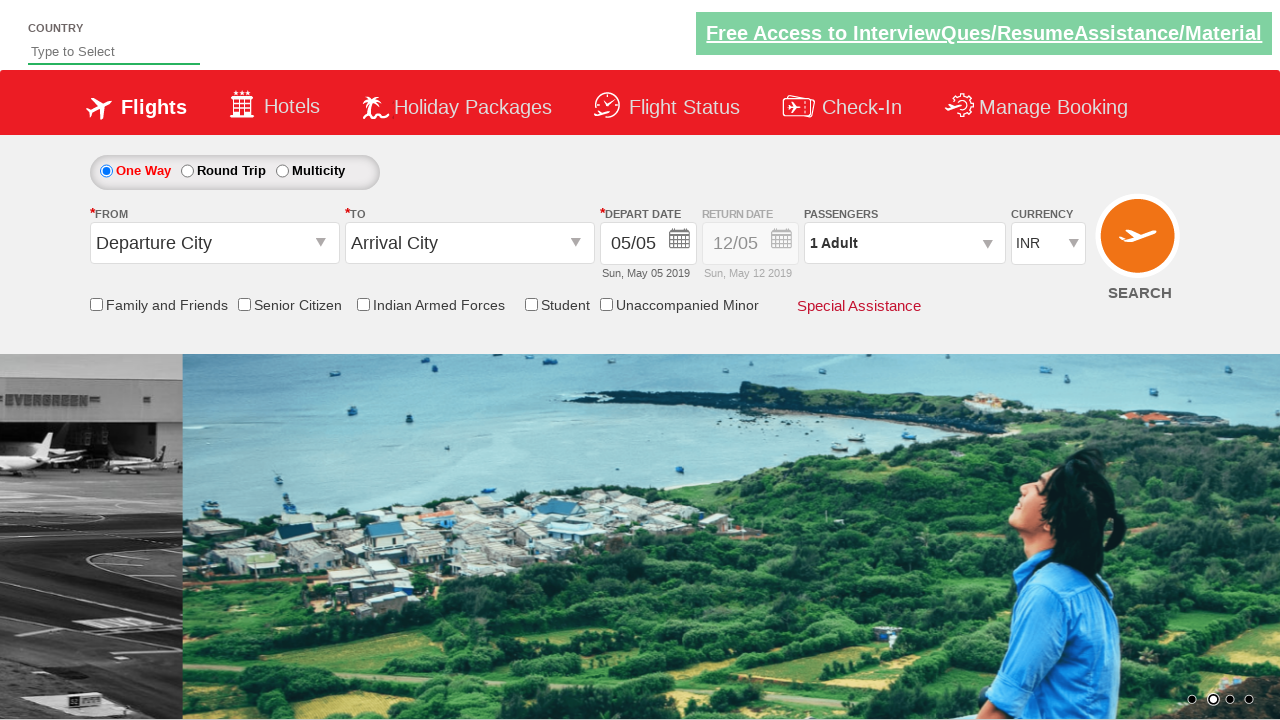

Selected AED currency from dropdown on #ctl00_mainContent_DropDownListCurrency
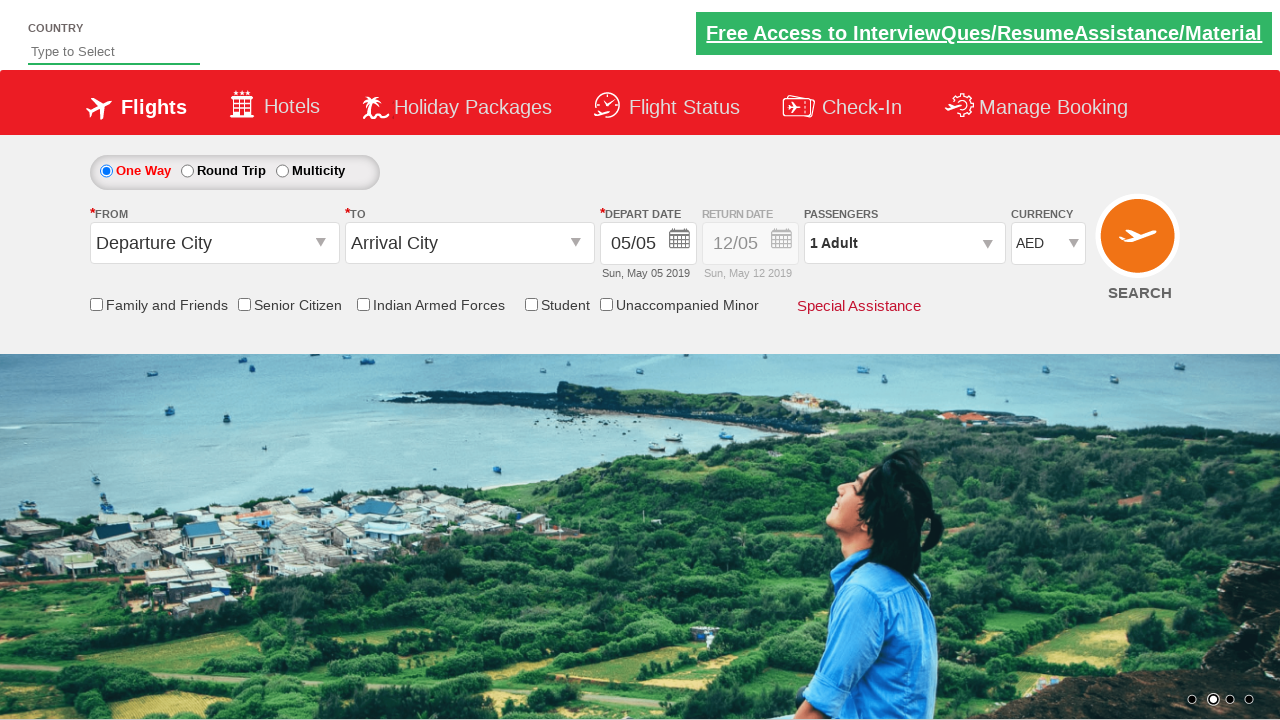

Clicked passenger info section to expand at (904, 243) on div.paxinfo
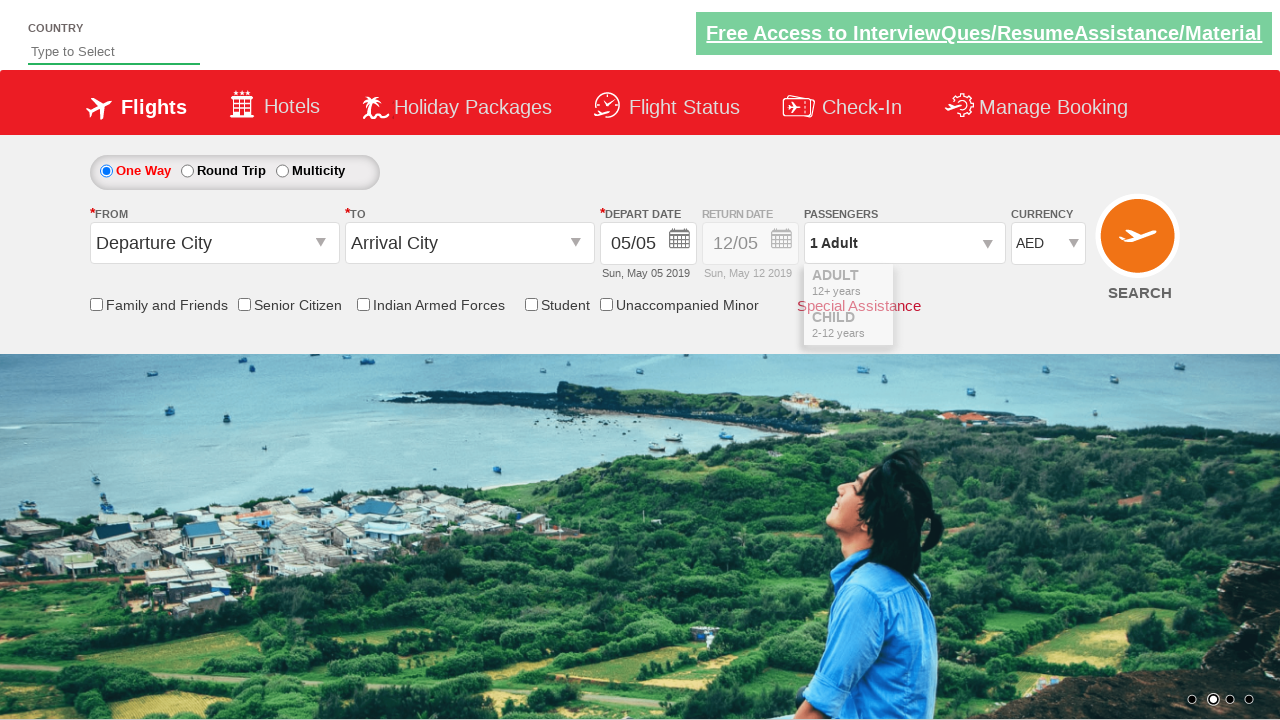

Passenger controls loaded and visible
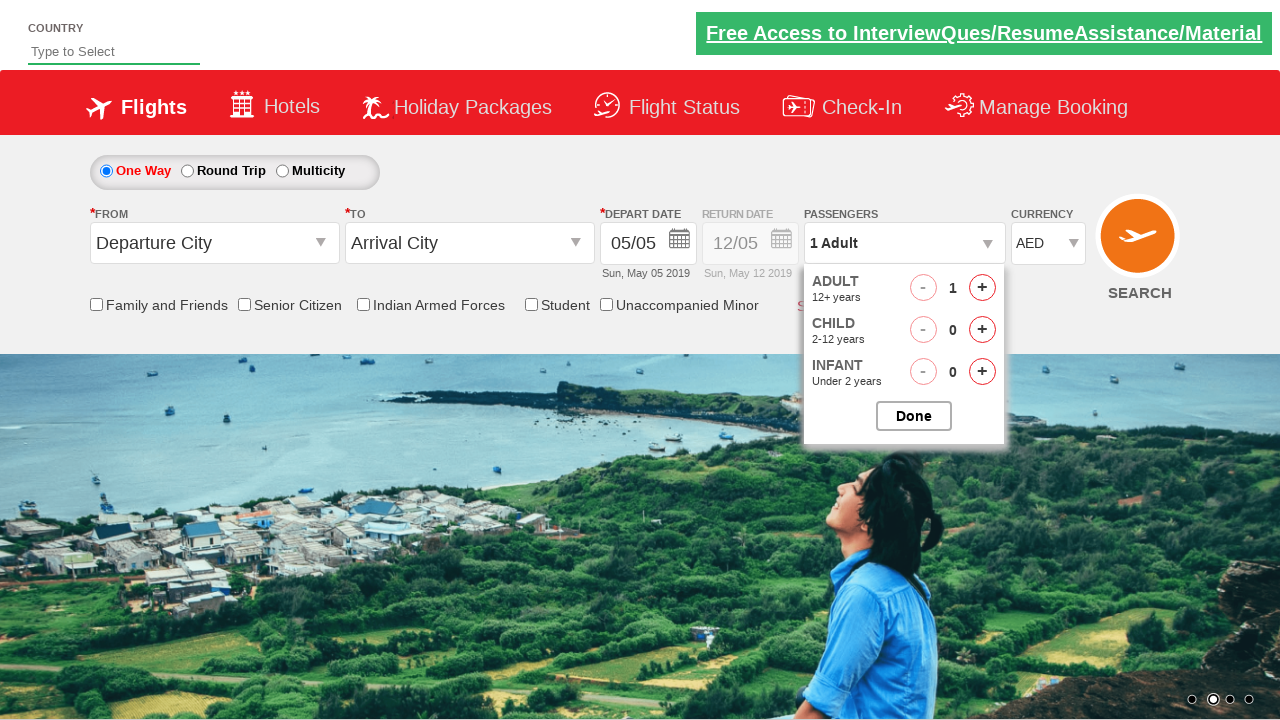

Incremented adult count (click 1 of 4) at (982, 288) on #hrefIncAdt
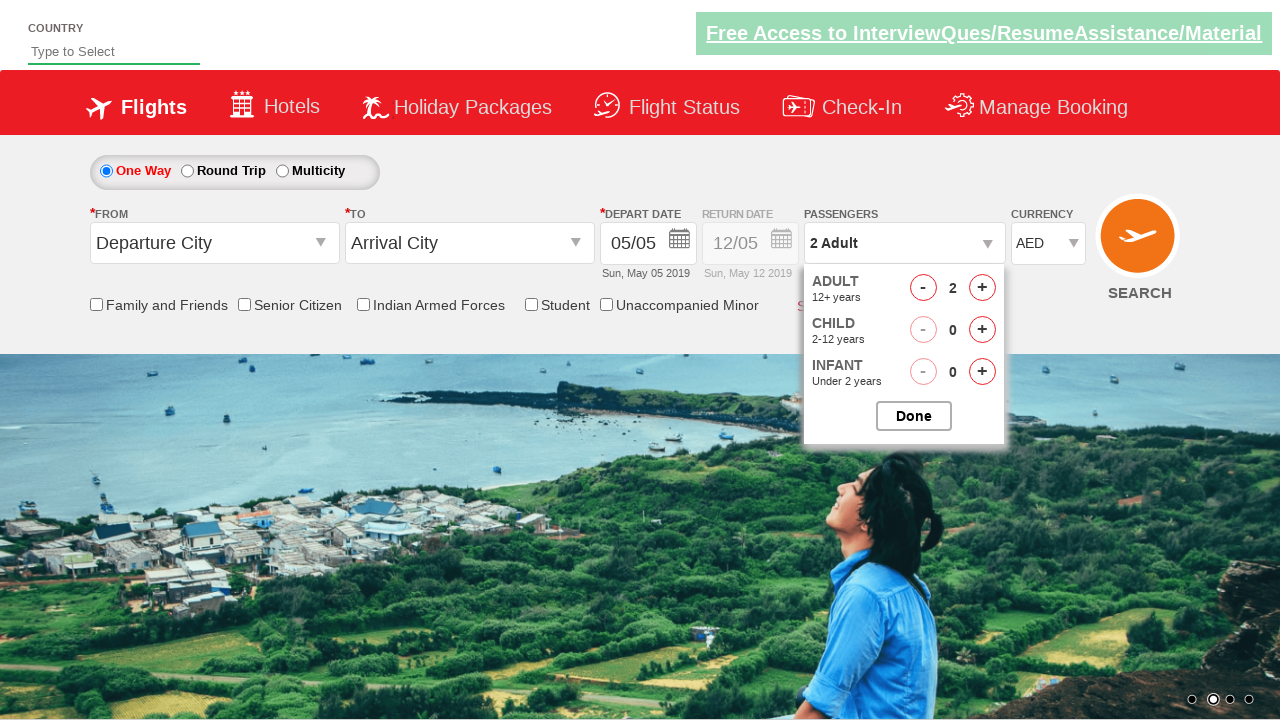

Incremented adult count (click 2 of 4) at (982, 288) on #hrefIncAdt
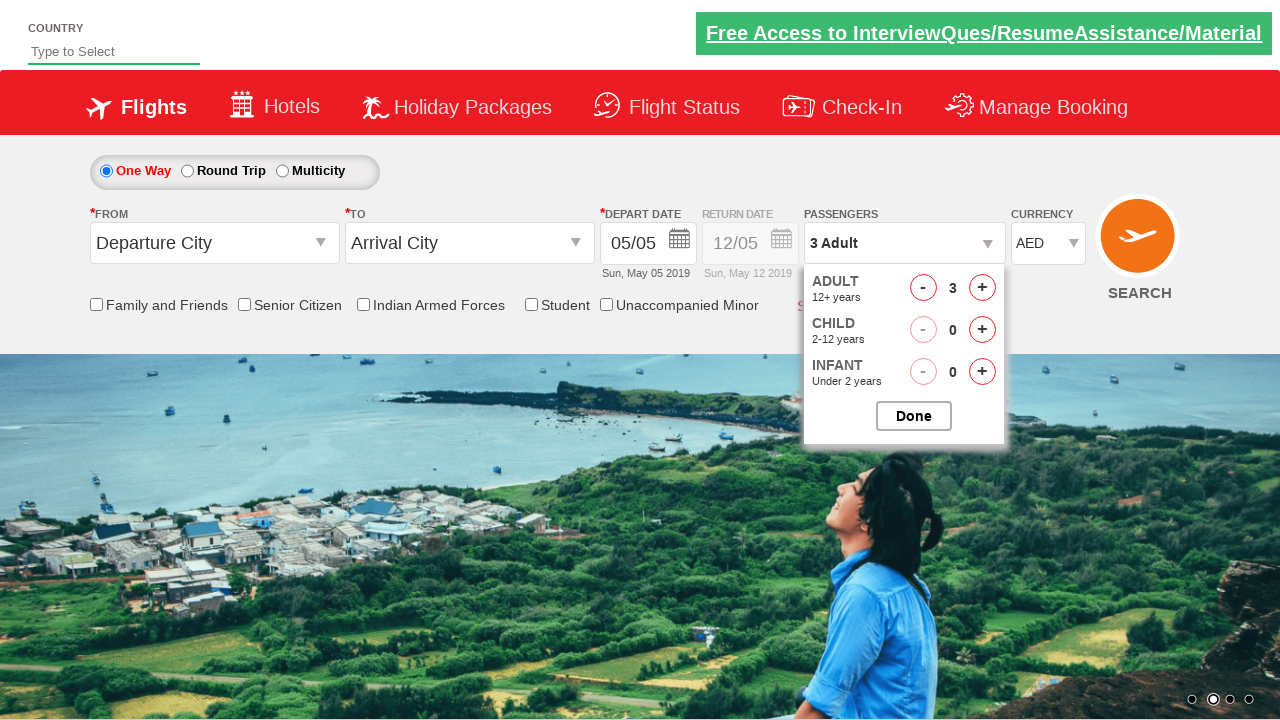

Incremented adult count (click 3 of 4) at (982, 288) on #hrefIncAdt
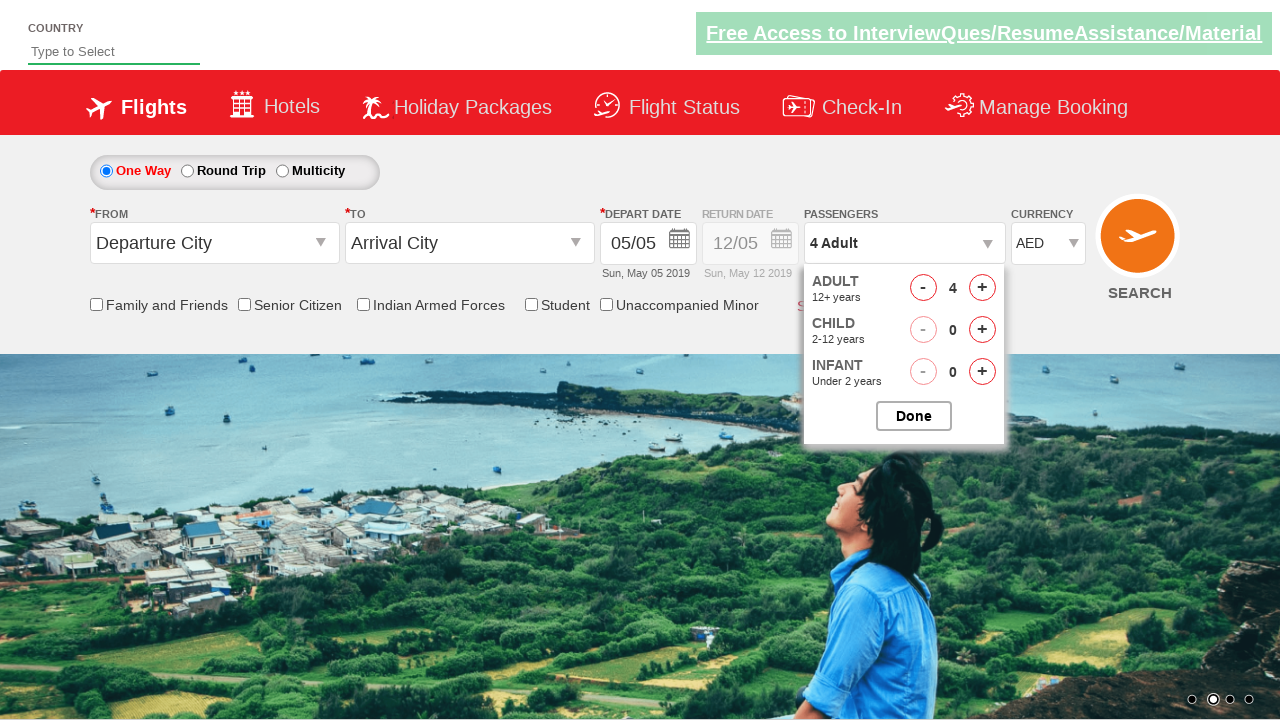

Incremented adult count (click 4 of 4) at (982, 288) on #hrefIncAdt
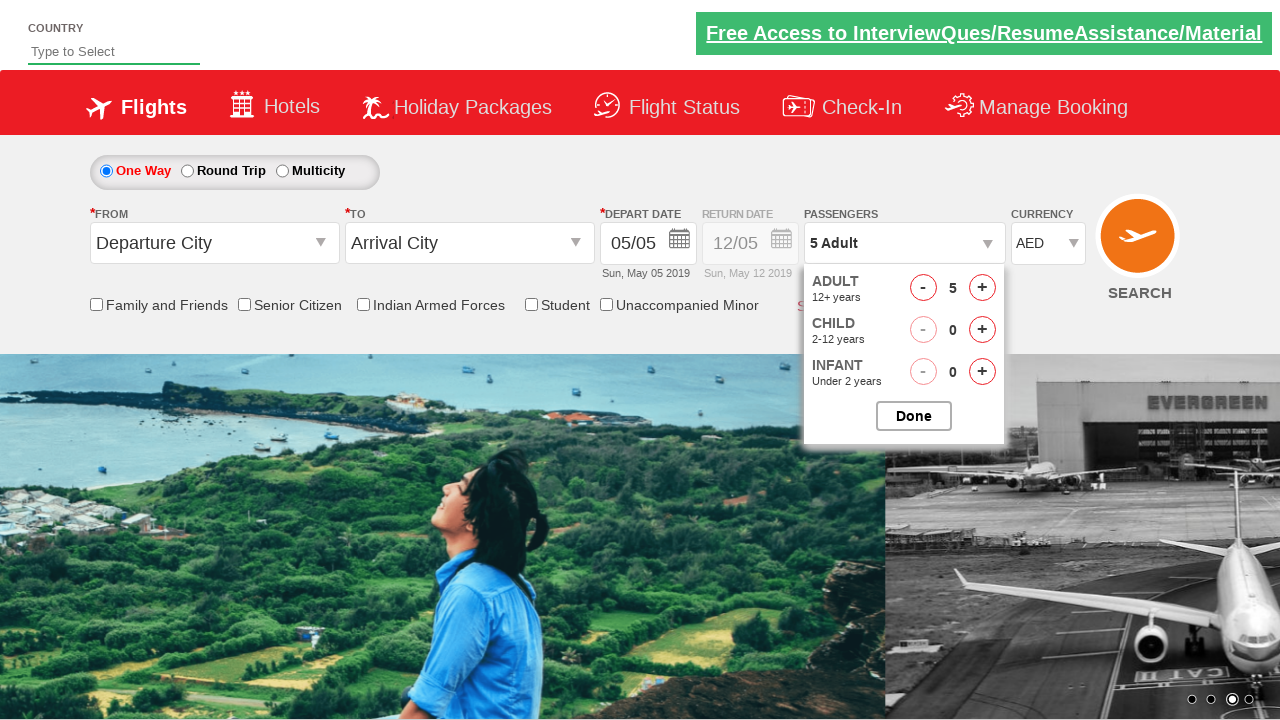

Incremented child count (click 1 of 3) at (982, 330) on #hrefIncChd
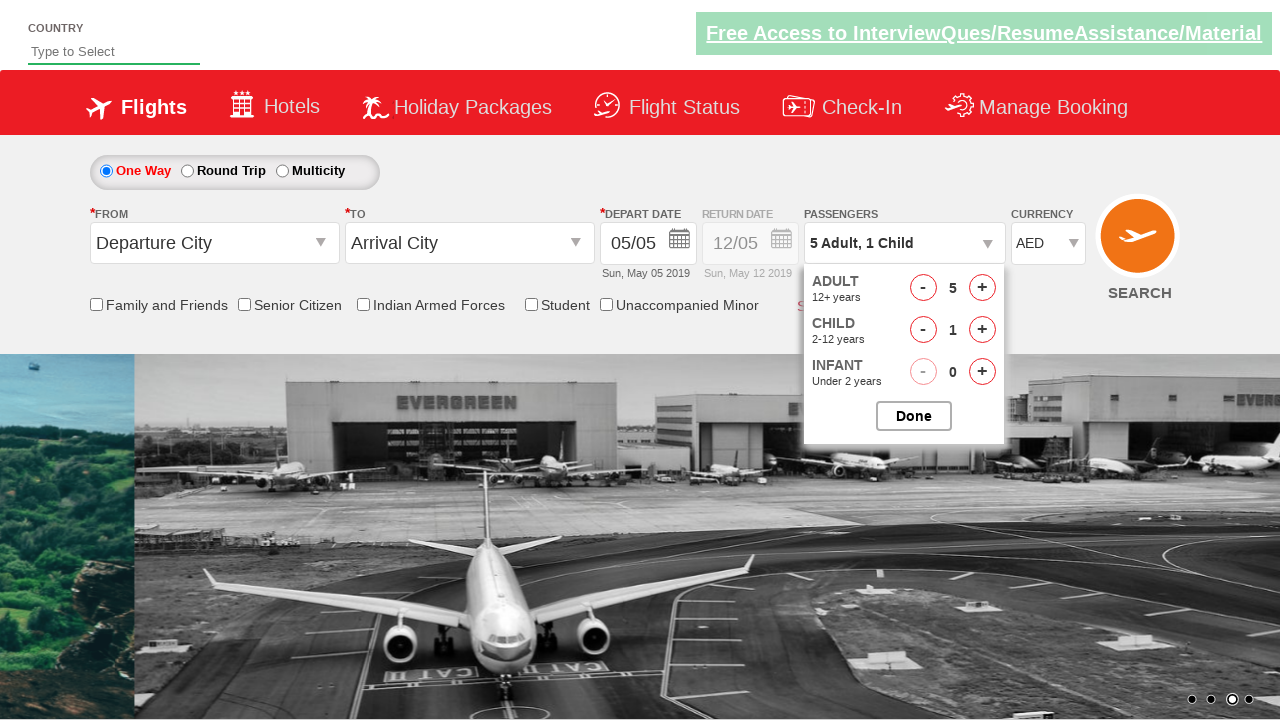

Incremented child count (click 2 of 3) at (982, 330) on #hrefIncChd
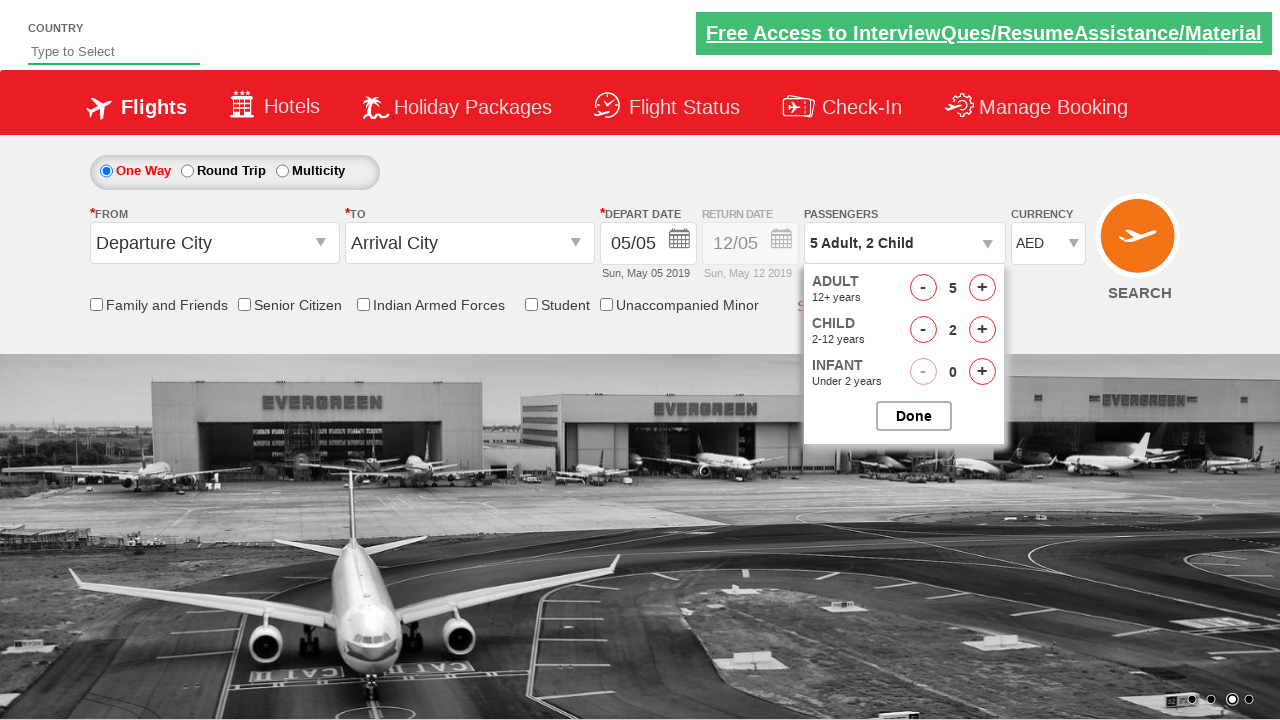

Incremented child count (click 3 of 3) at (982, 330) on #hrefIncChd
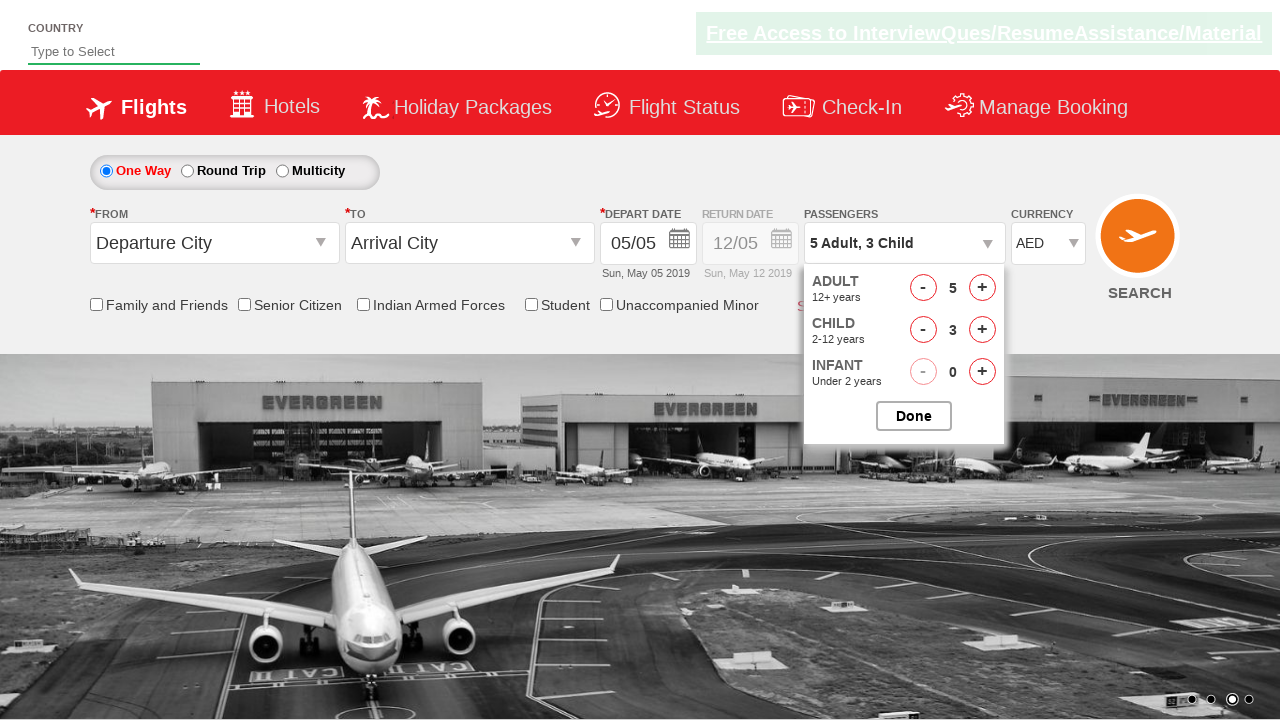

Incremented infant count (click 1 of 4) at (982, 372) on span#hrefIncInf
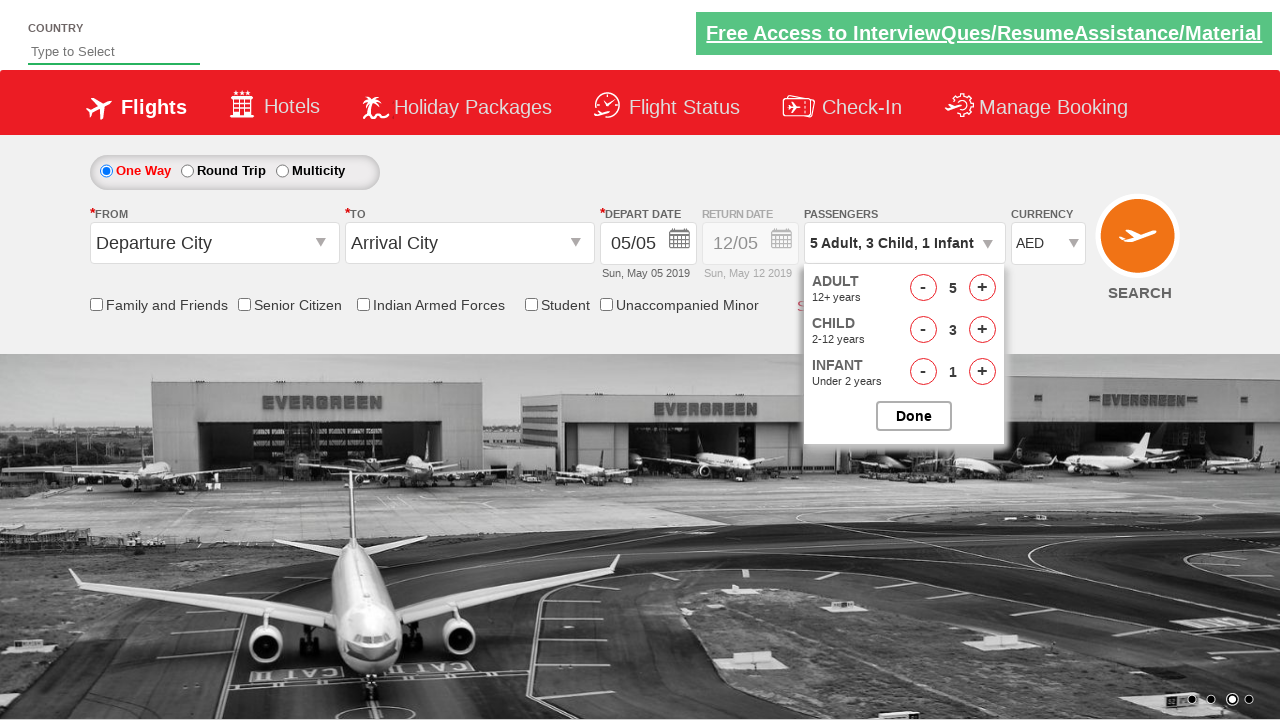

Incremented infant count (click 2 of 4) at (982, 372) on span#hrefIncInf
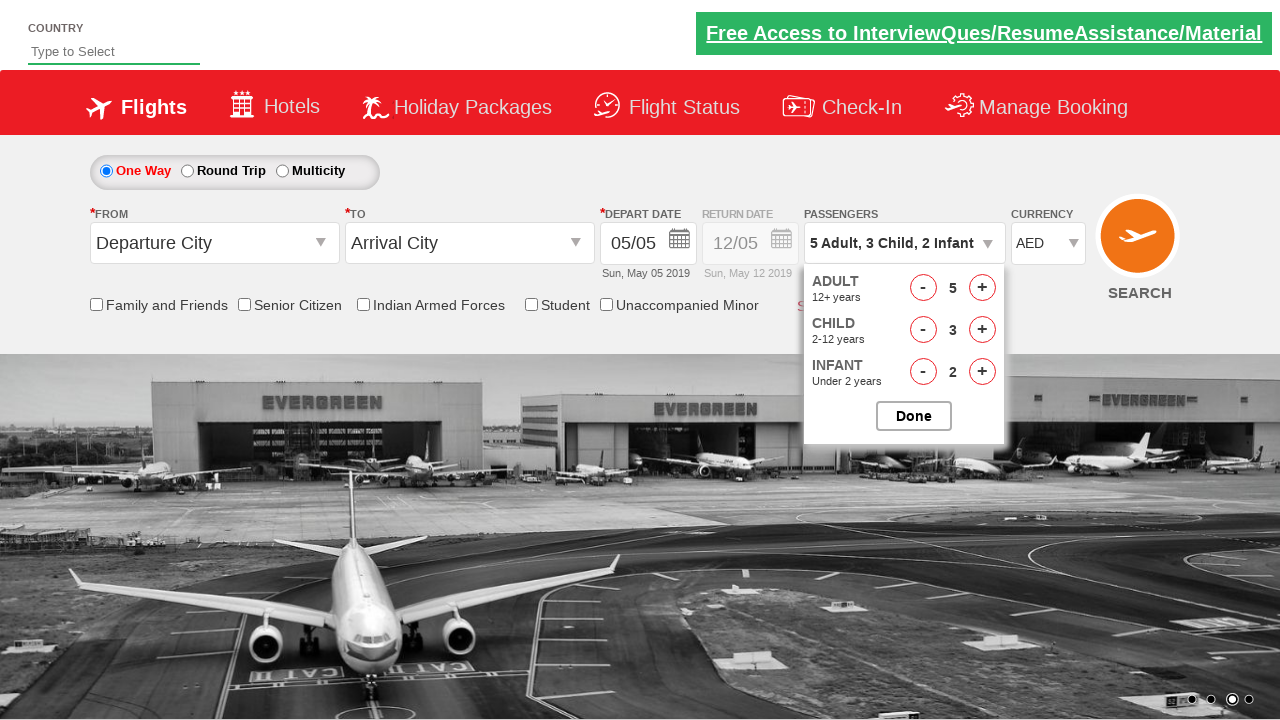

Incremented infant count (click 3 of 4) at (982, 372) on span#hrefIncInf
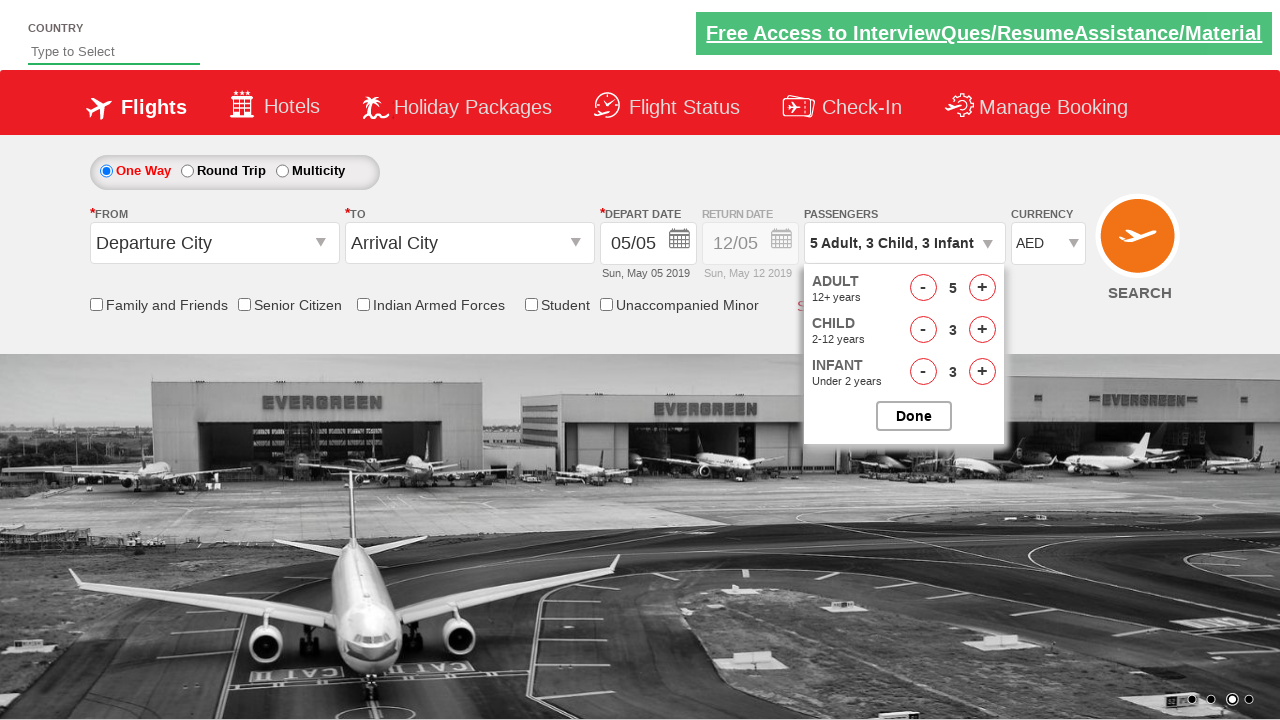

Incremented infant count (click 4 of 4) at (982, 372) on span#hrefIncInf
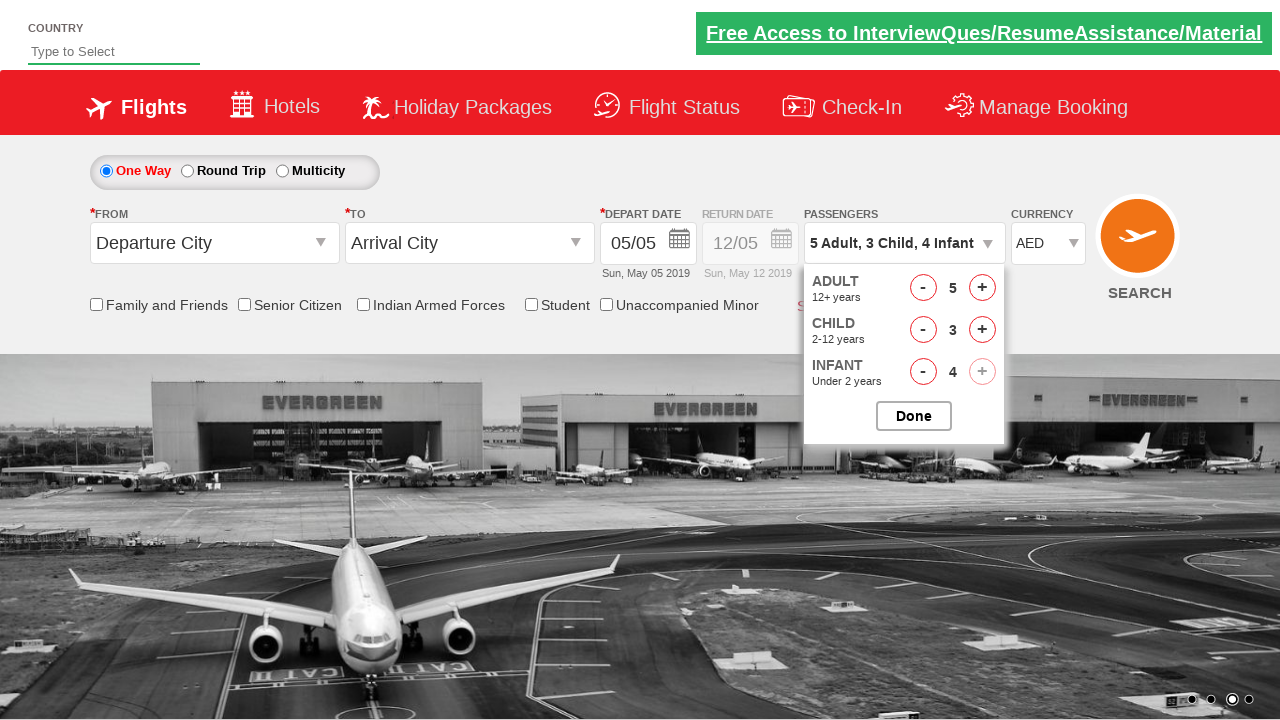

Checked student discount checkbox at (531, 304) on input[name='ctl00$mainContent$chk_StudentDiscount']
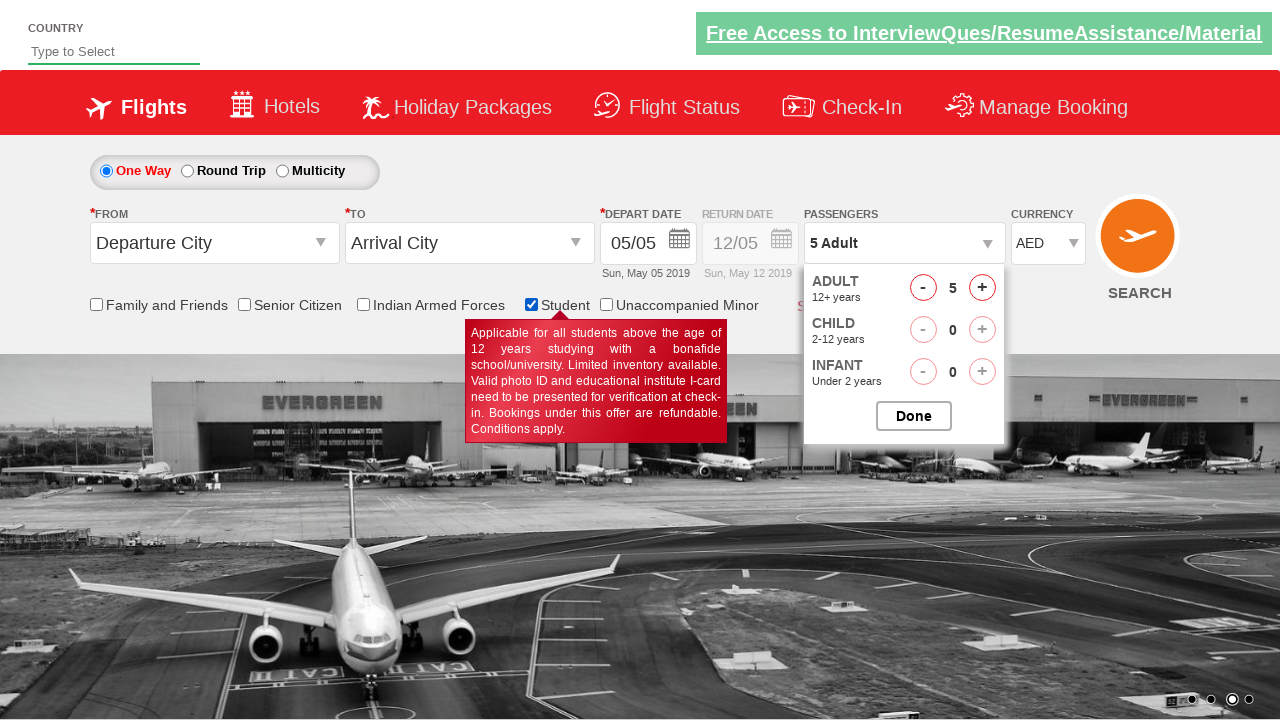

Clicked submit/done button to complete form at (914, 416) on input.buttonN
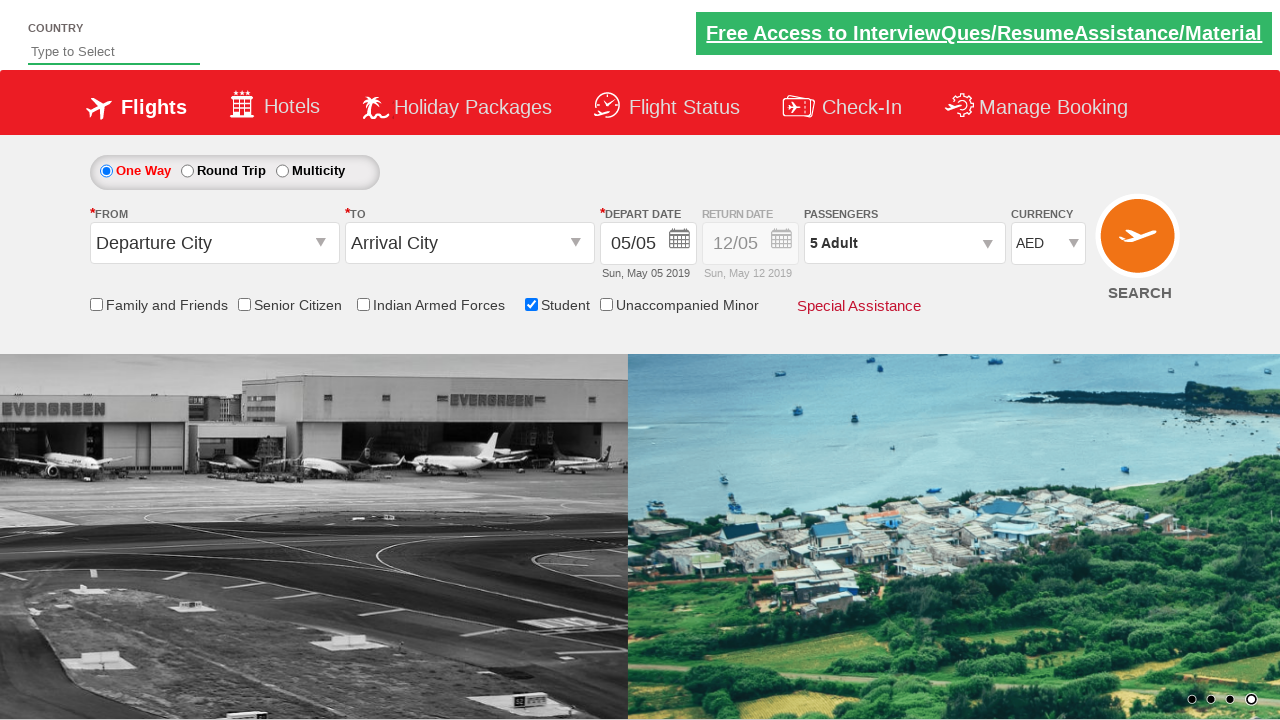

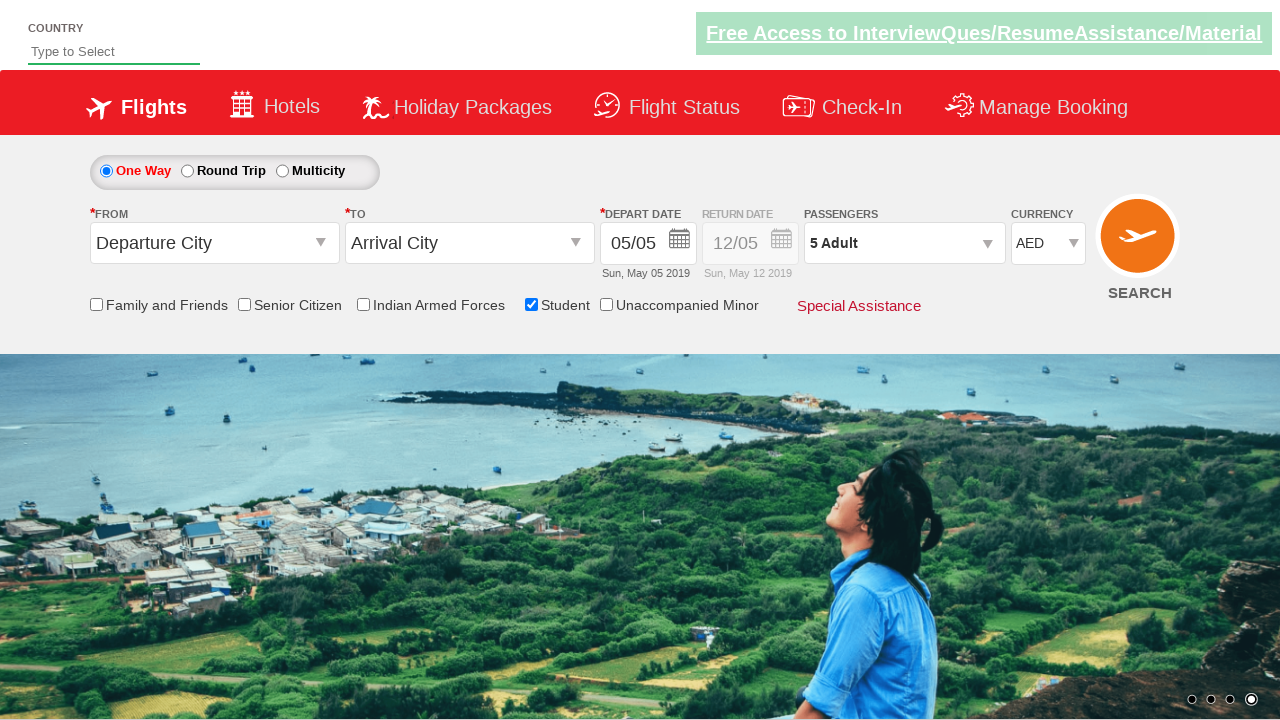